Tests drag and drop functionality on the jQuery UI demo page by switching to the demo iframe and dragging the draggable element onto the droppable target.

Starting URL: https://jqueryui.com/droppable/

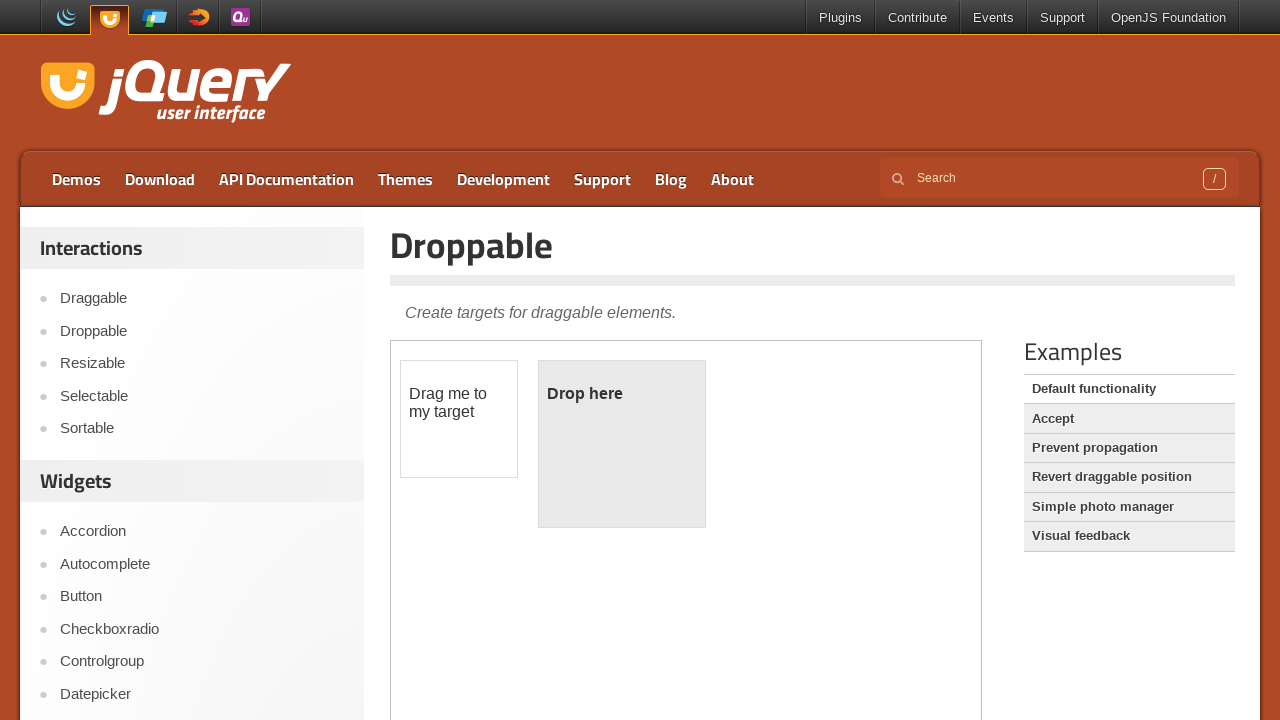

Located the demo iframe
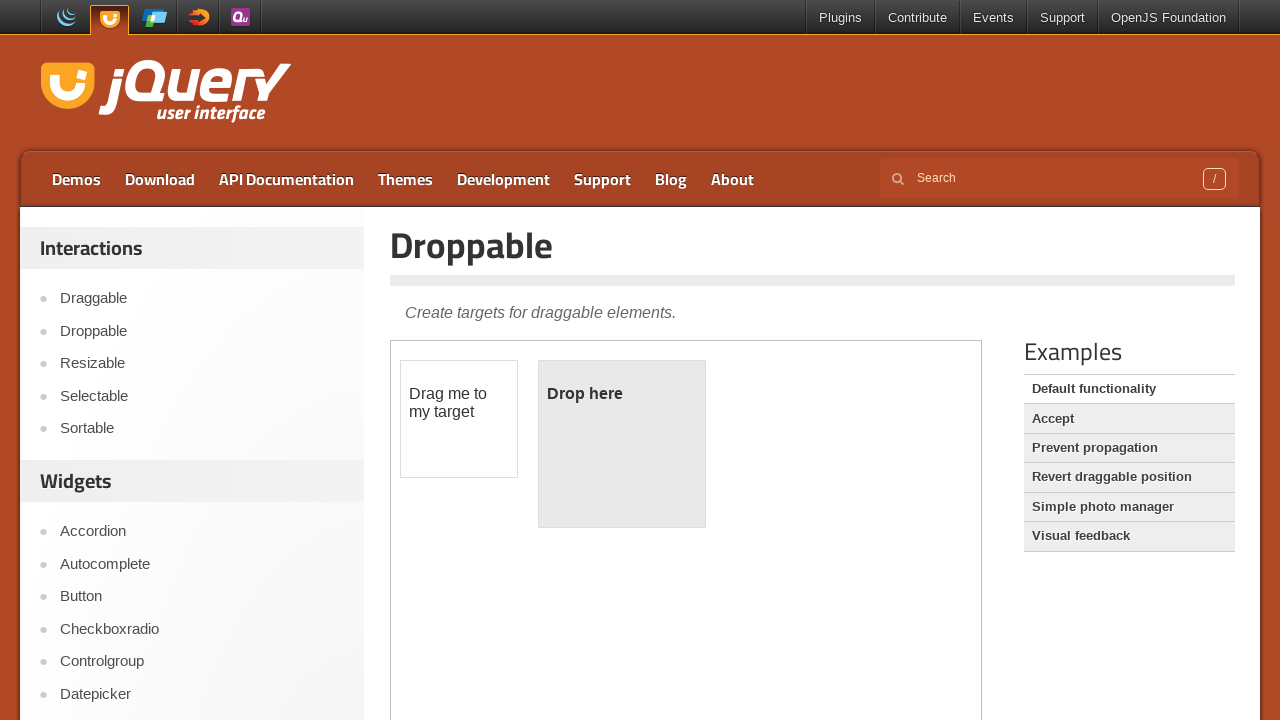

Located the draggable element within the iframe
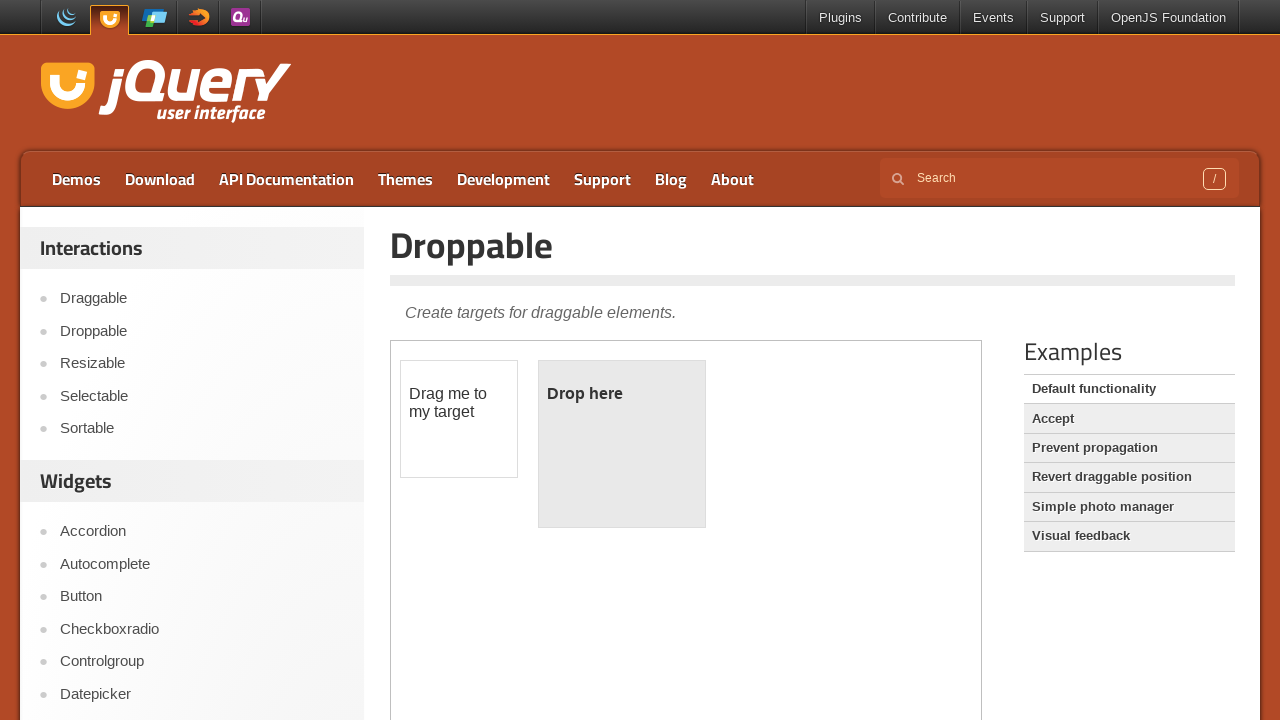

Located the droppable target element within the iframe
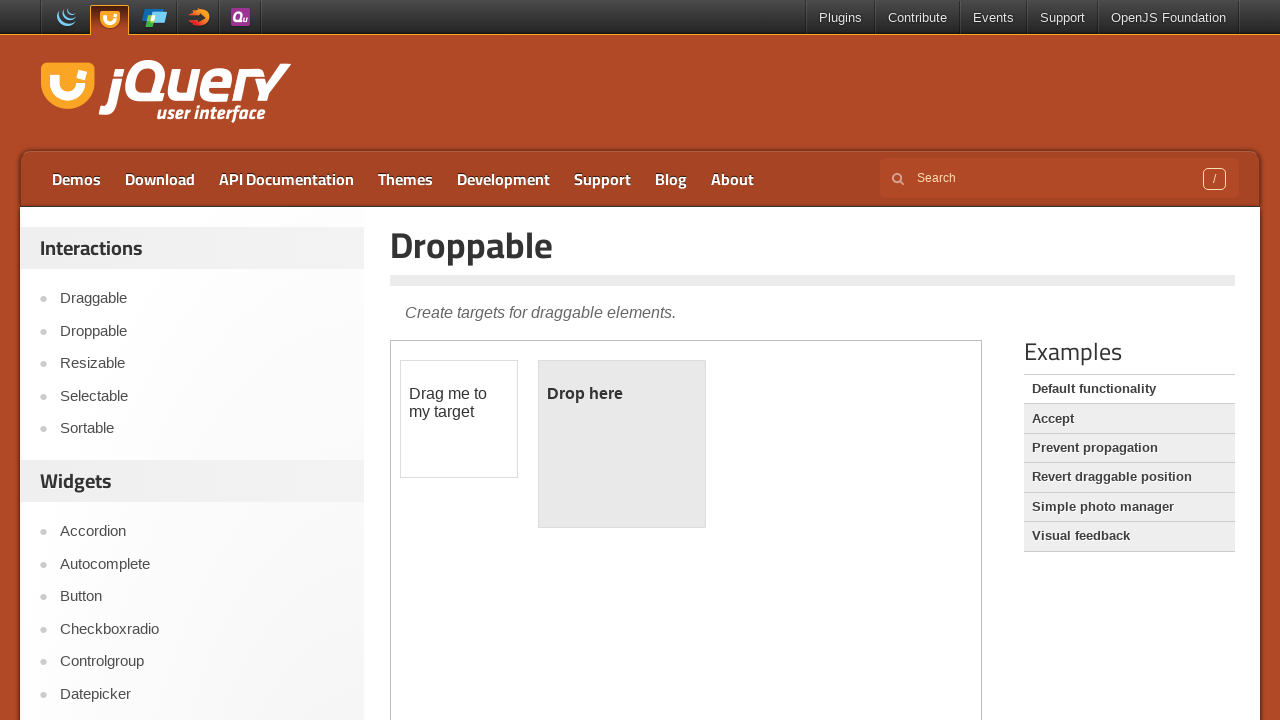

Dragged the draggable element onto the droppable target at (622, 444)
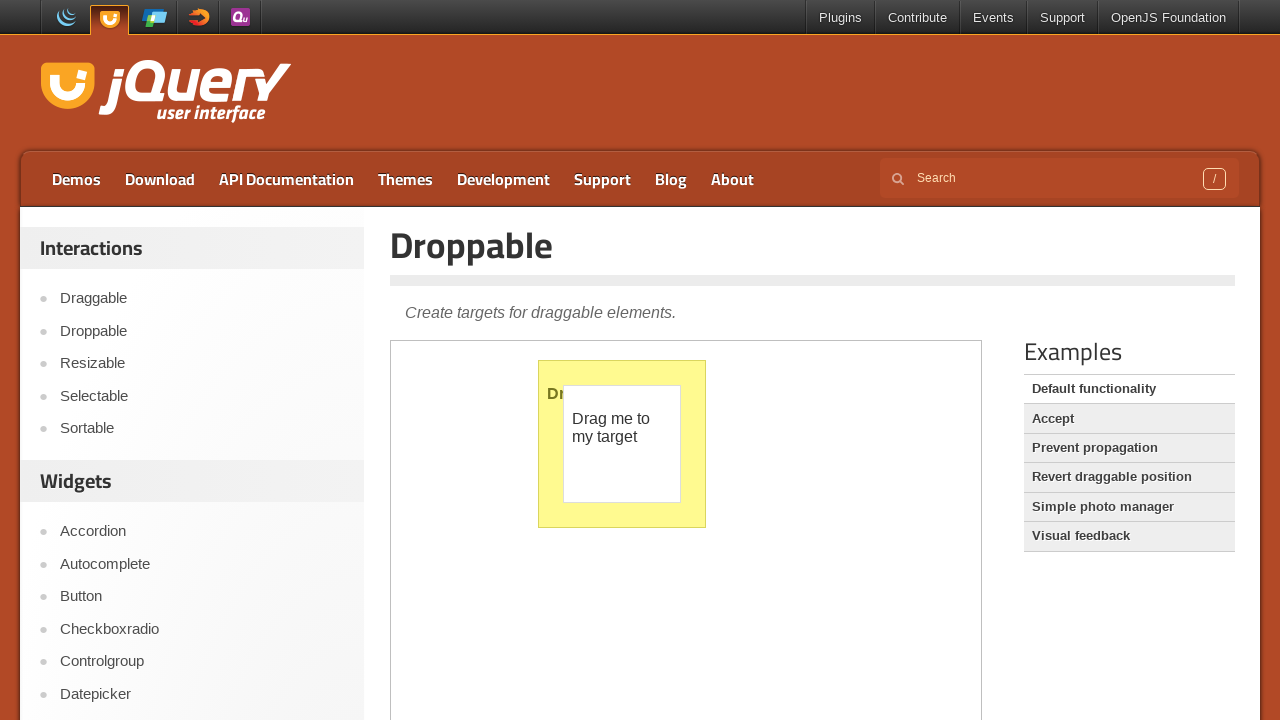

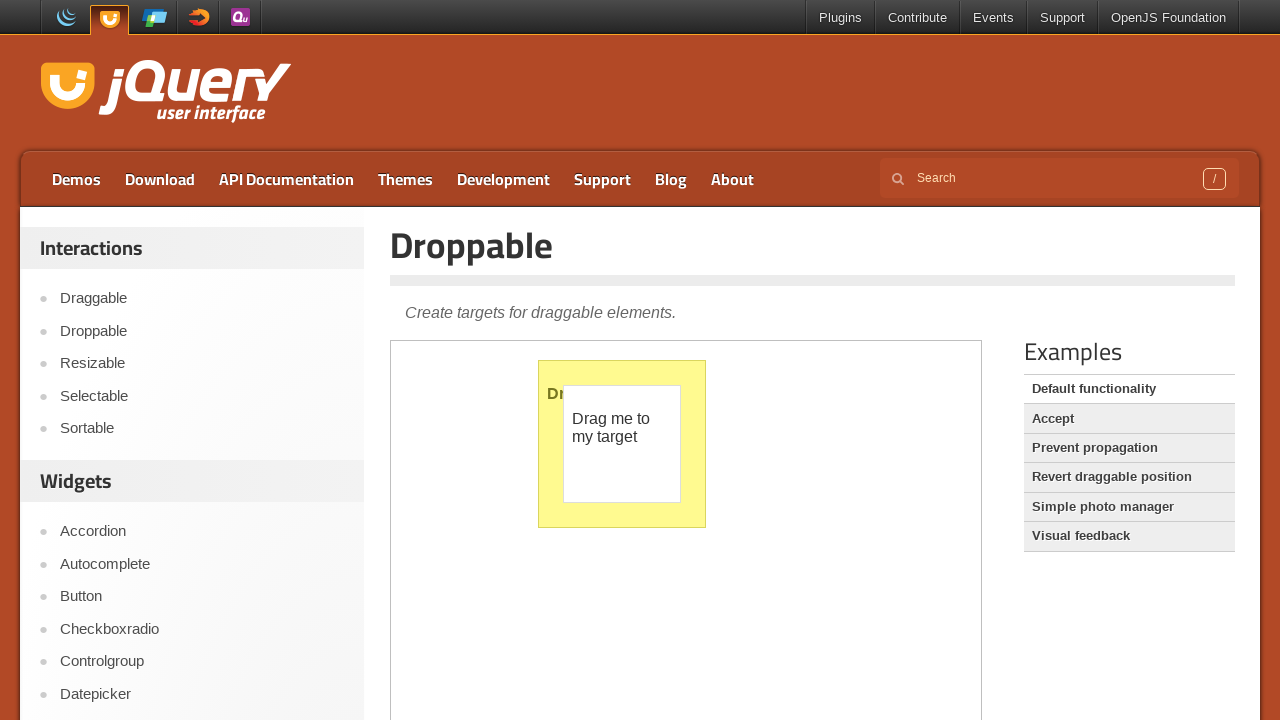